Tests dynamic table by finding Chrome CPU usage value and verifying it matches the displayed result

Starting URL: http://uitestingplayground.com/dynamictable

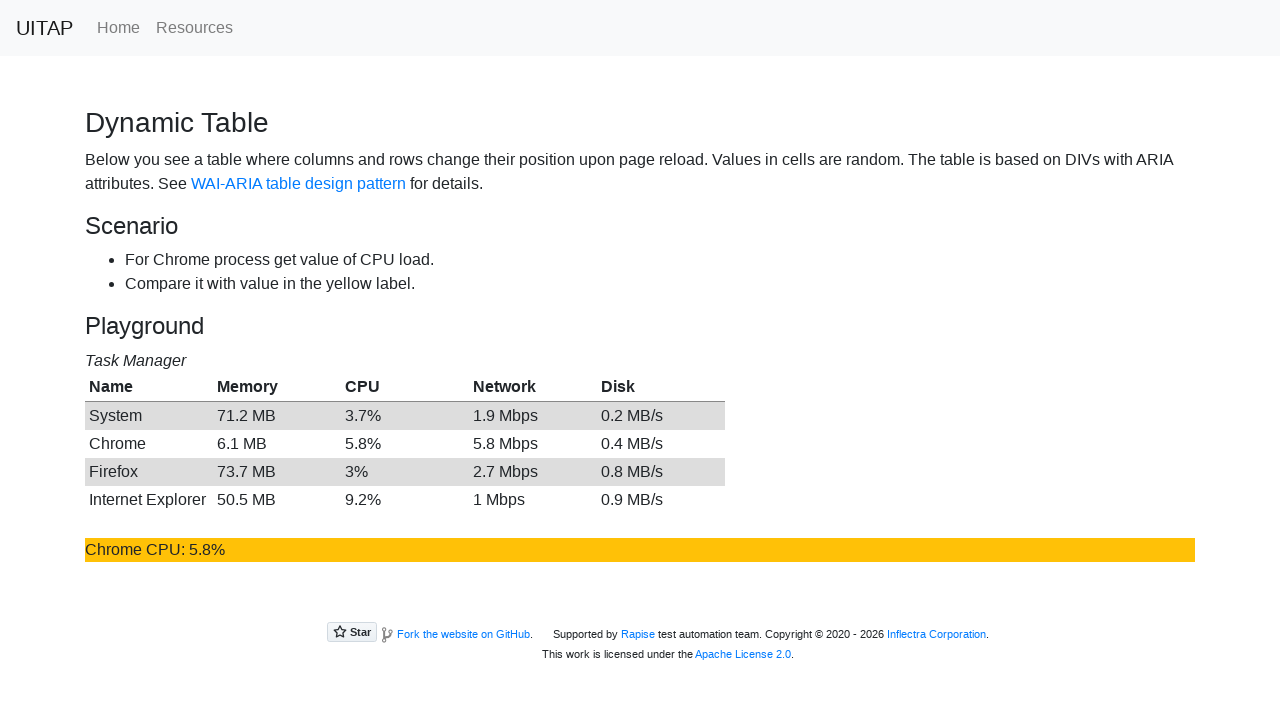

Navigated to dynamic table URL
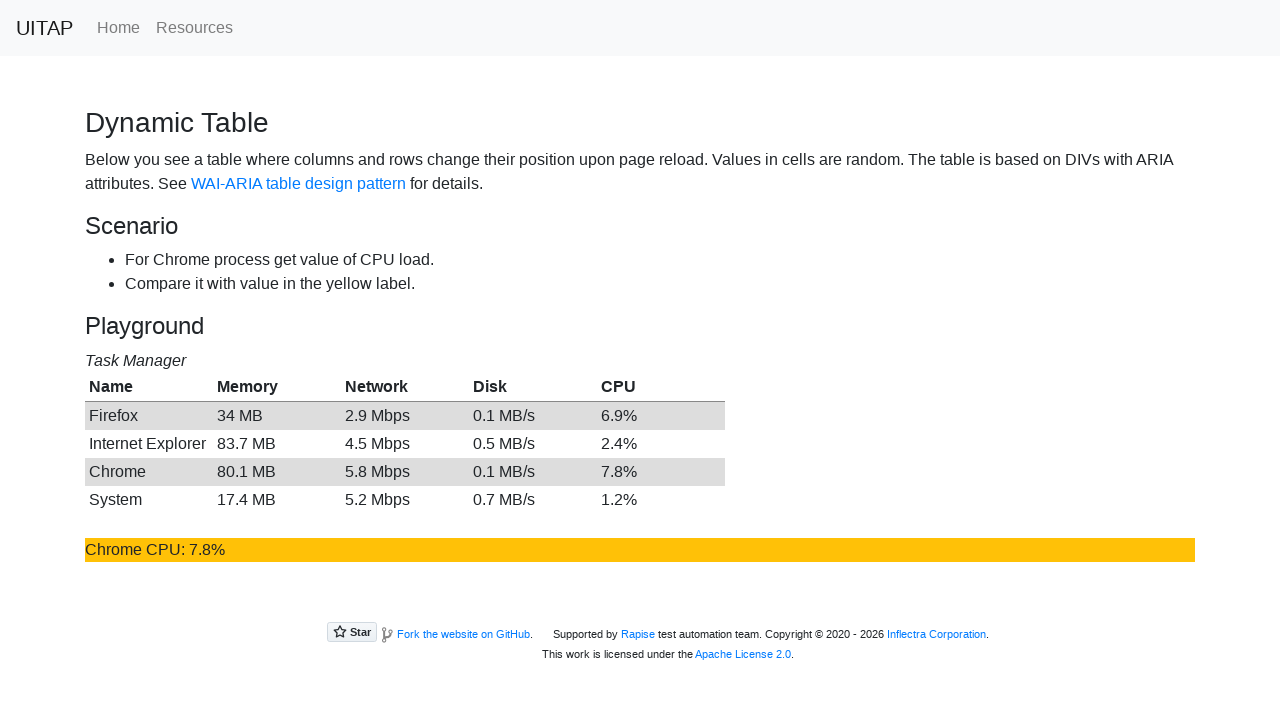

Retrieved Chrome CPU value from dynamic table
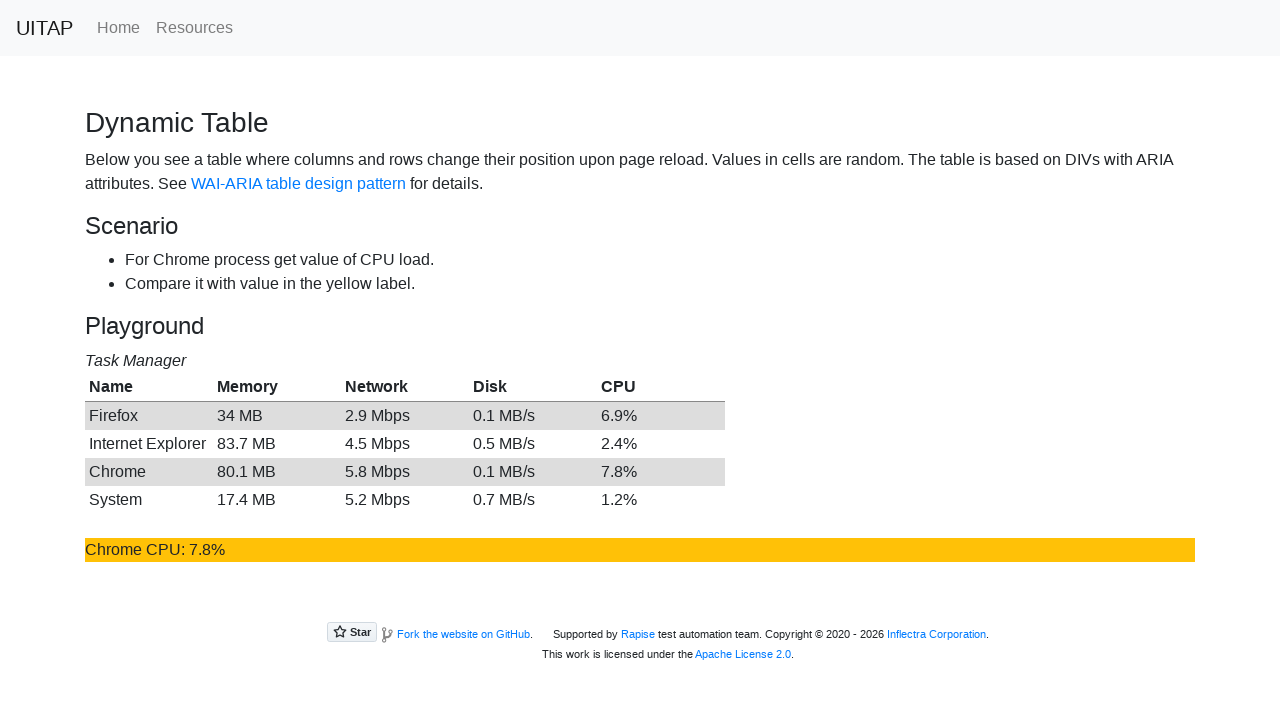

Retrieved displayed result text
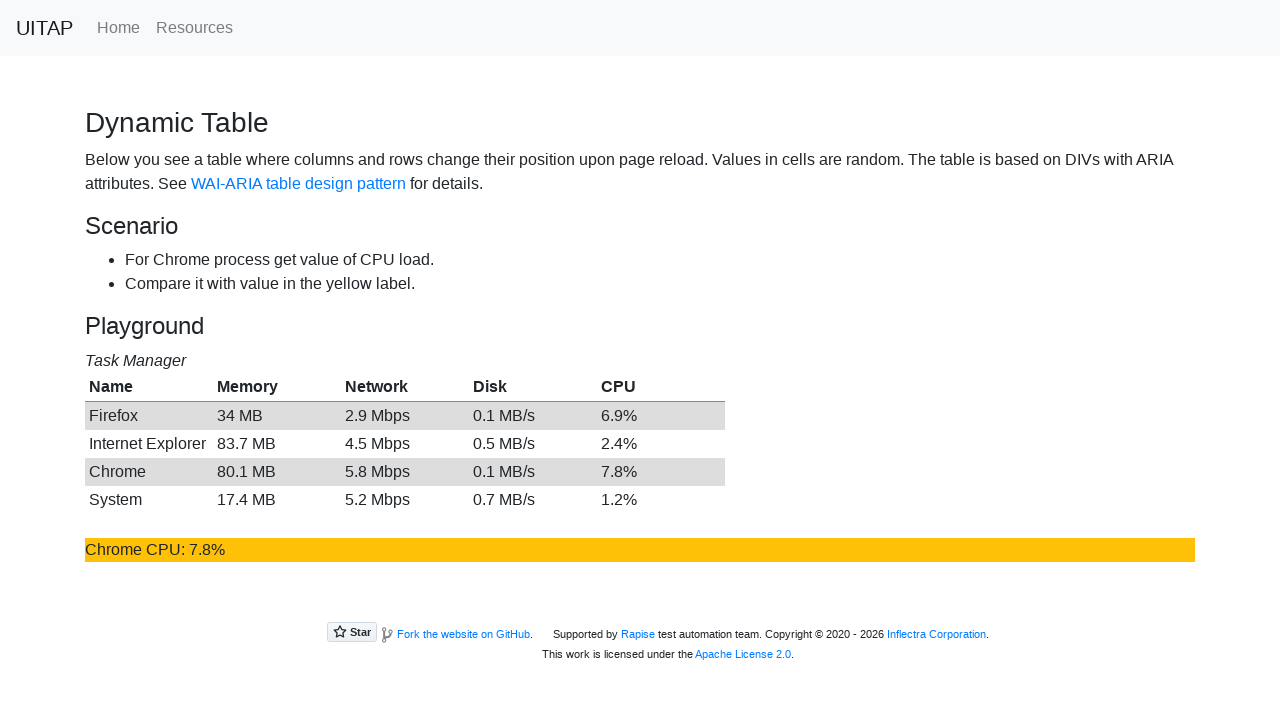

Verified Chrome CPU value matches displayed result: Chrome CPU: 7.8%
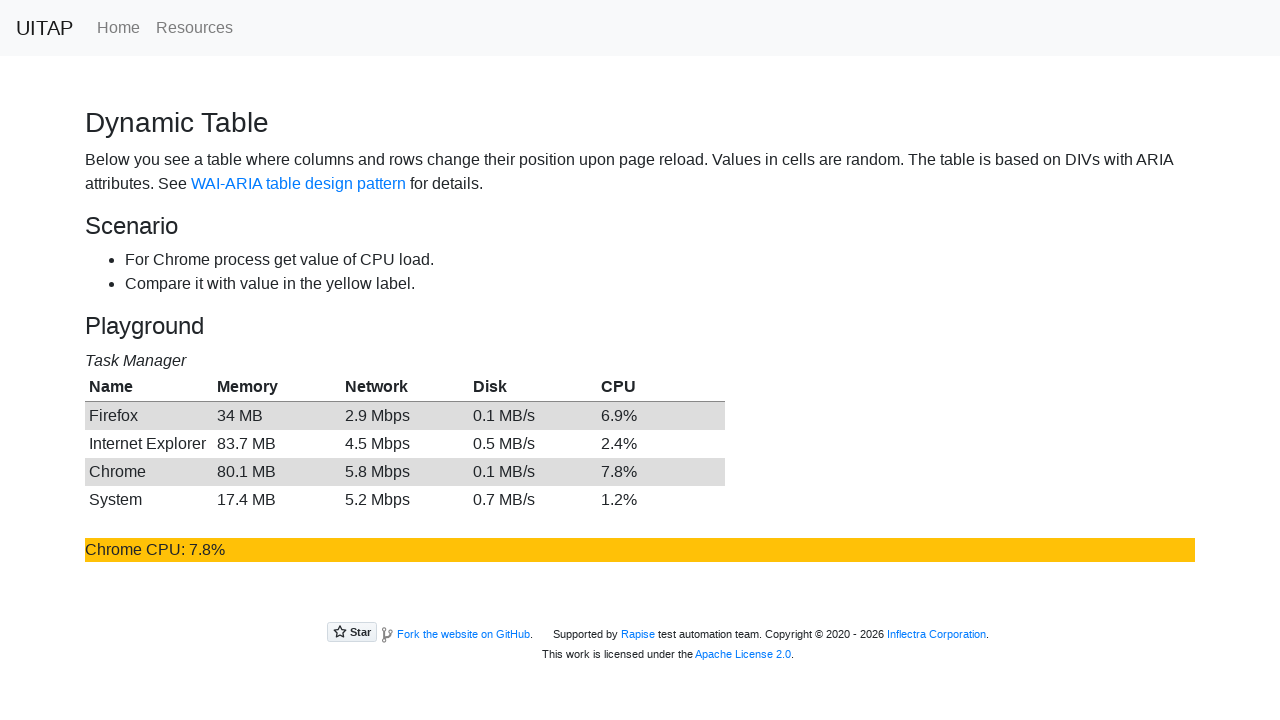

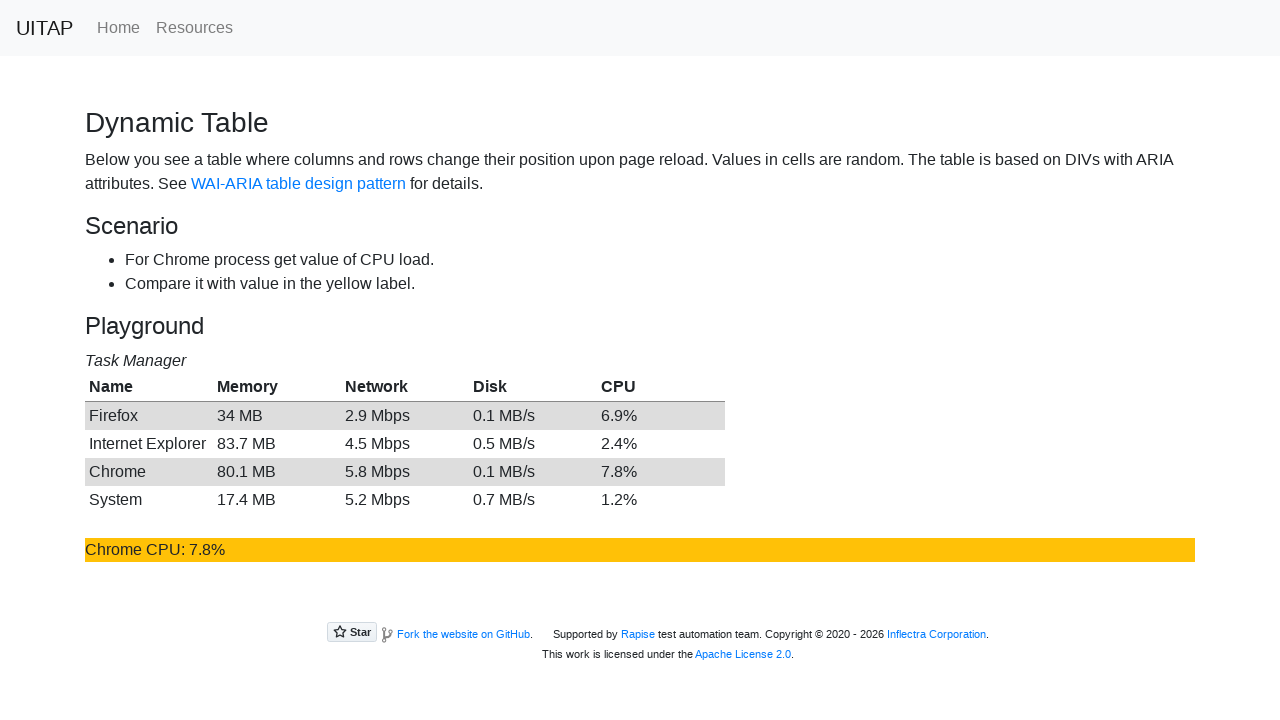